Tests sign up with a short username to verify username validation error

Starting URL: https://www.demoblaze.com/index.html

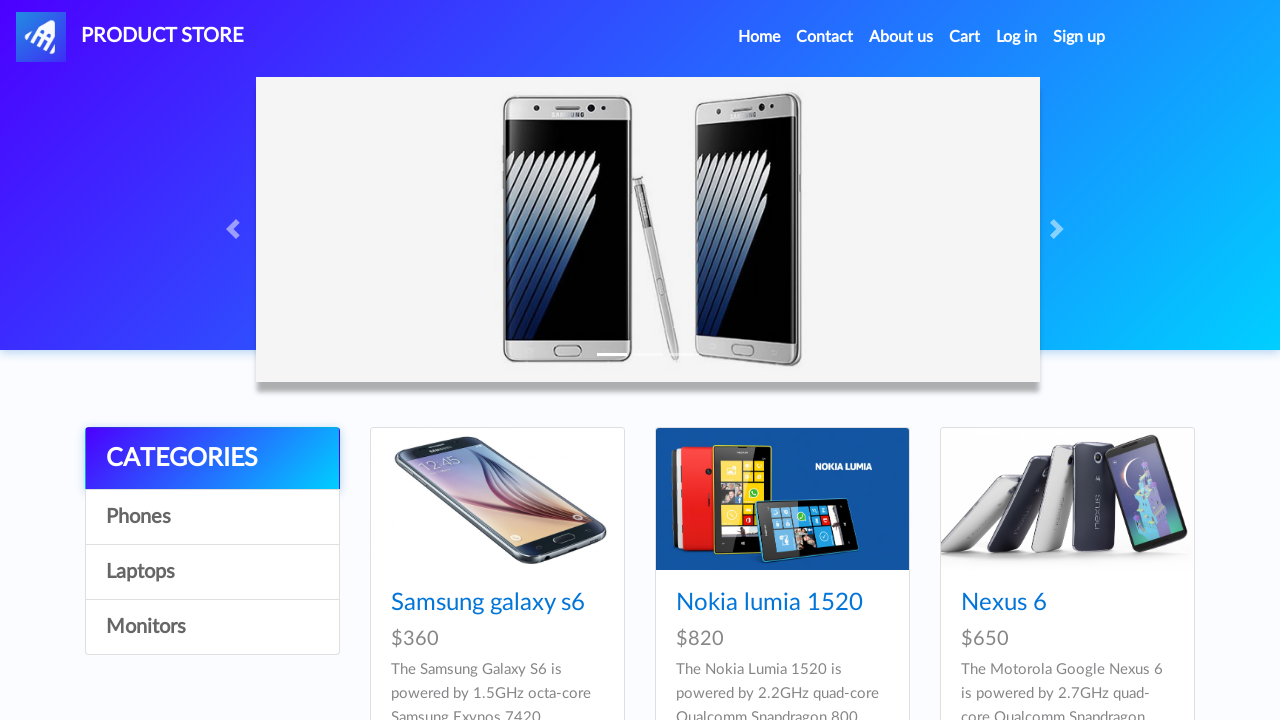

Clicked sign up link to open sign up modal at (1079, 37) on a#signin2
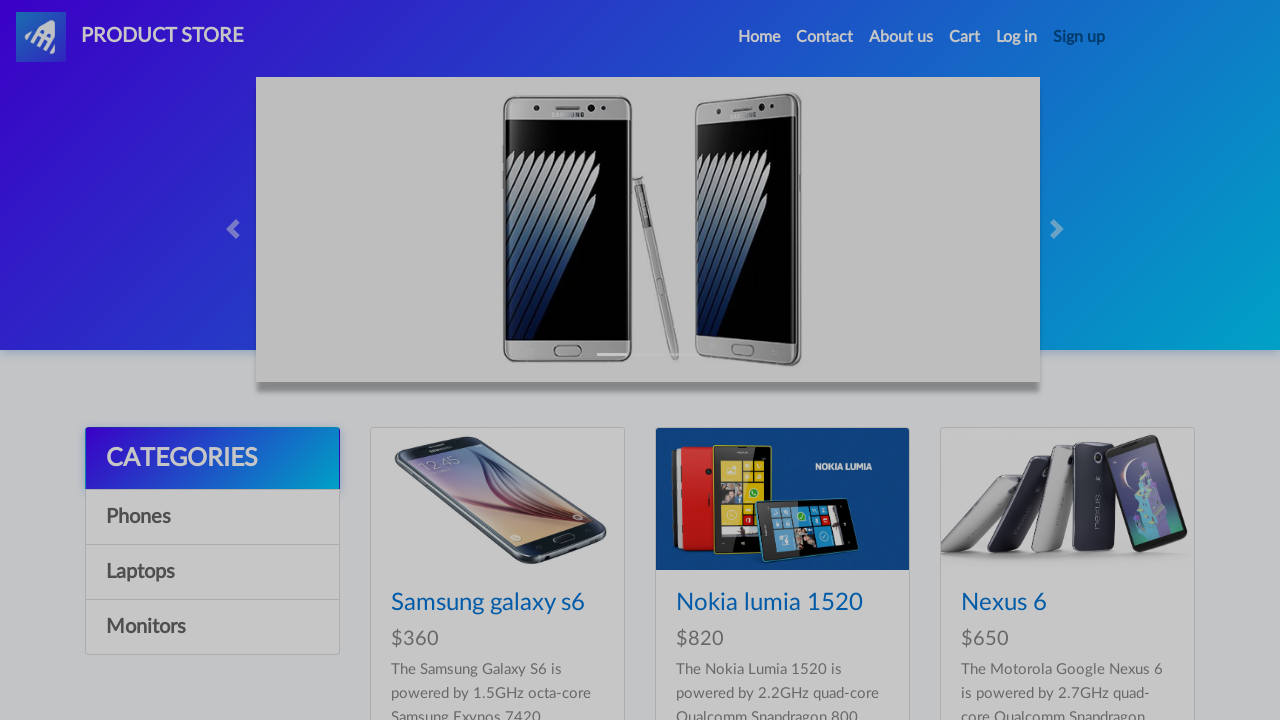

Sign up modal loaded and became visible
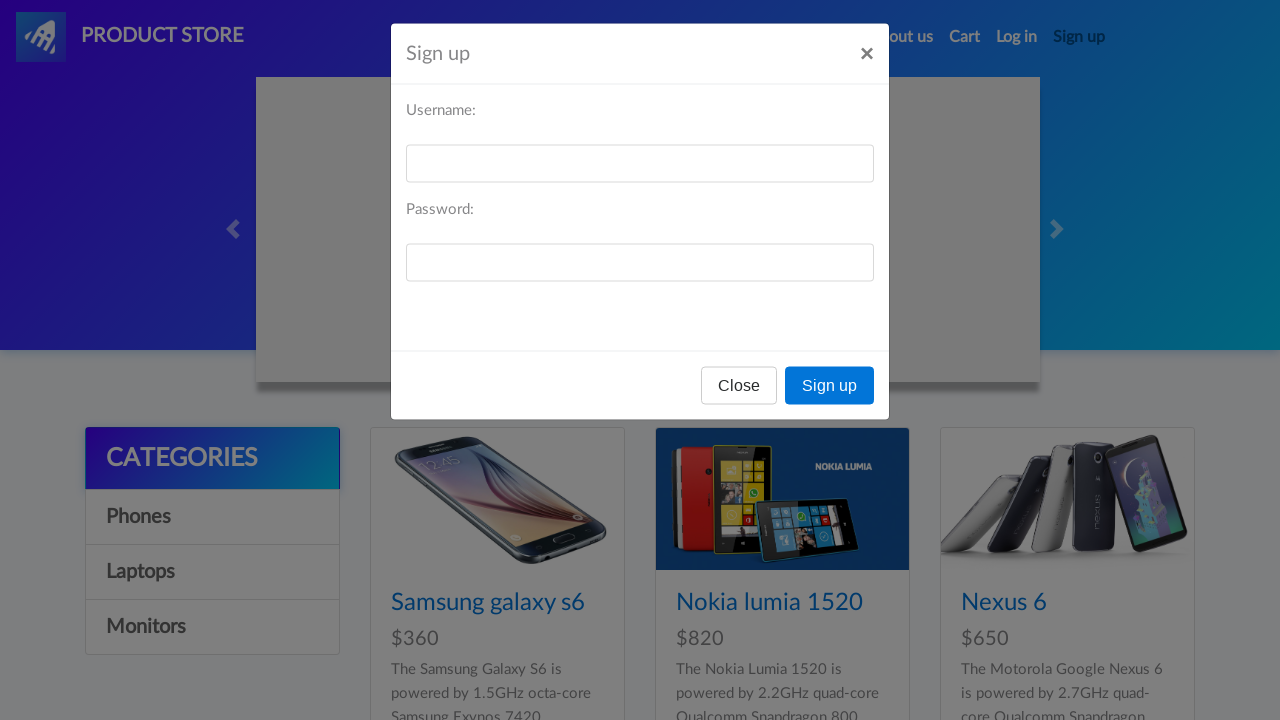

Filled username field with short username '`~' on #sign-username
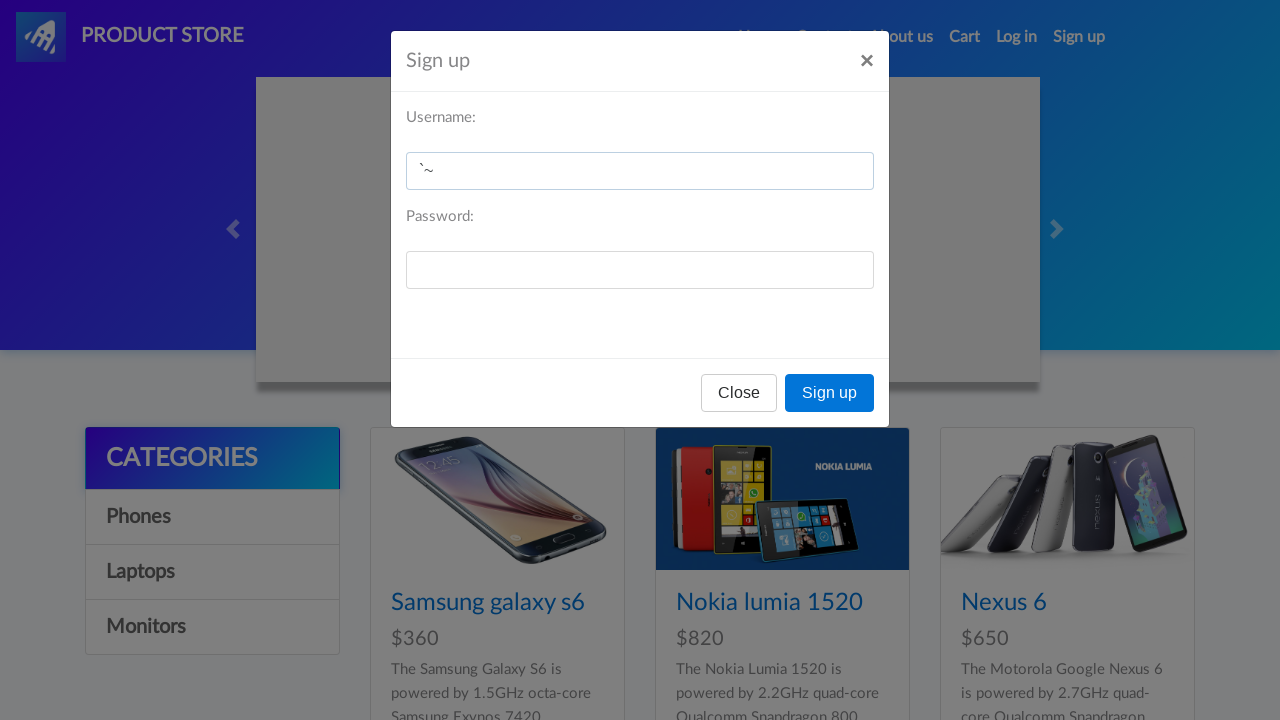

Filled password field with '1' on #sign-password
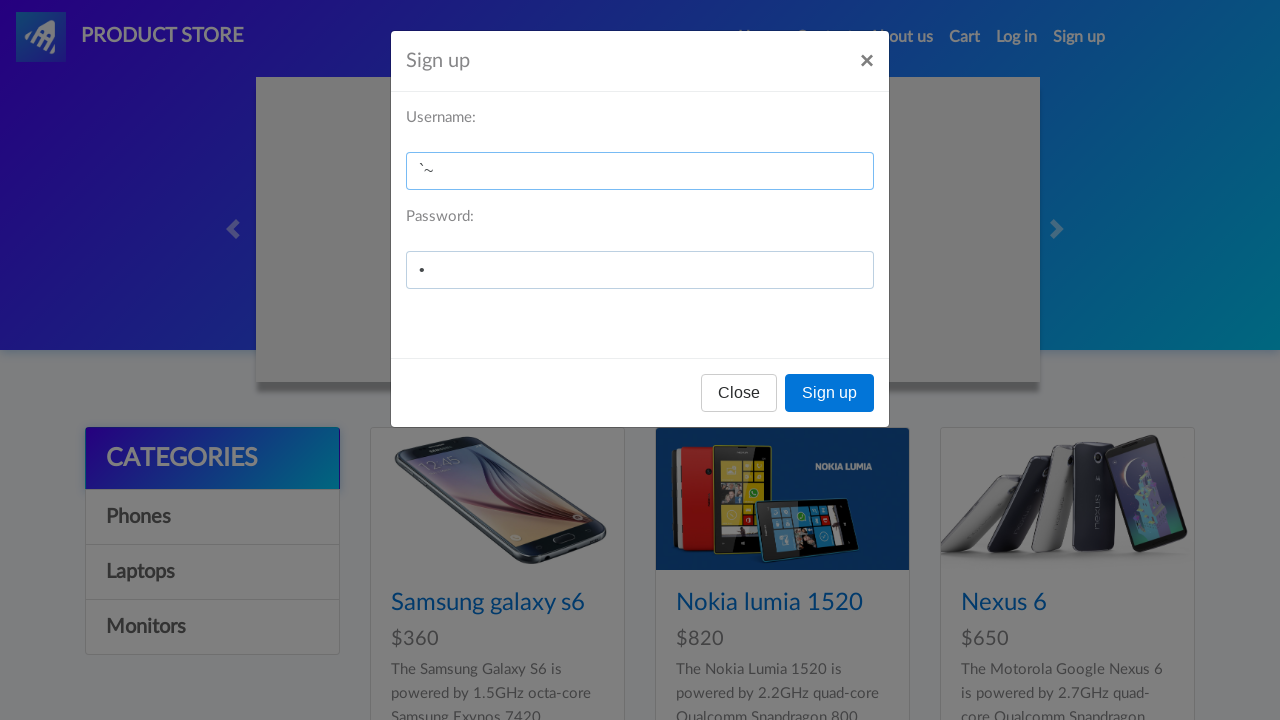

Clicked register button to attempt sign up at (830, 393) on button[onclick='register()']
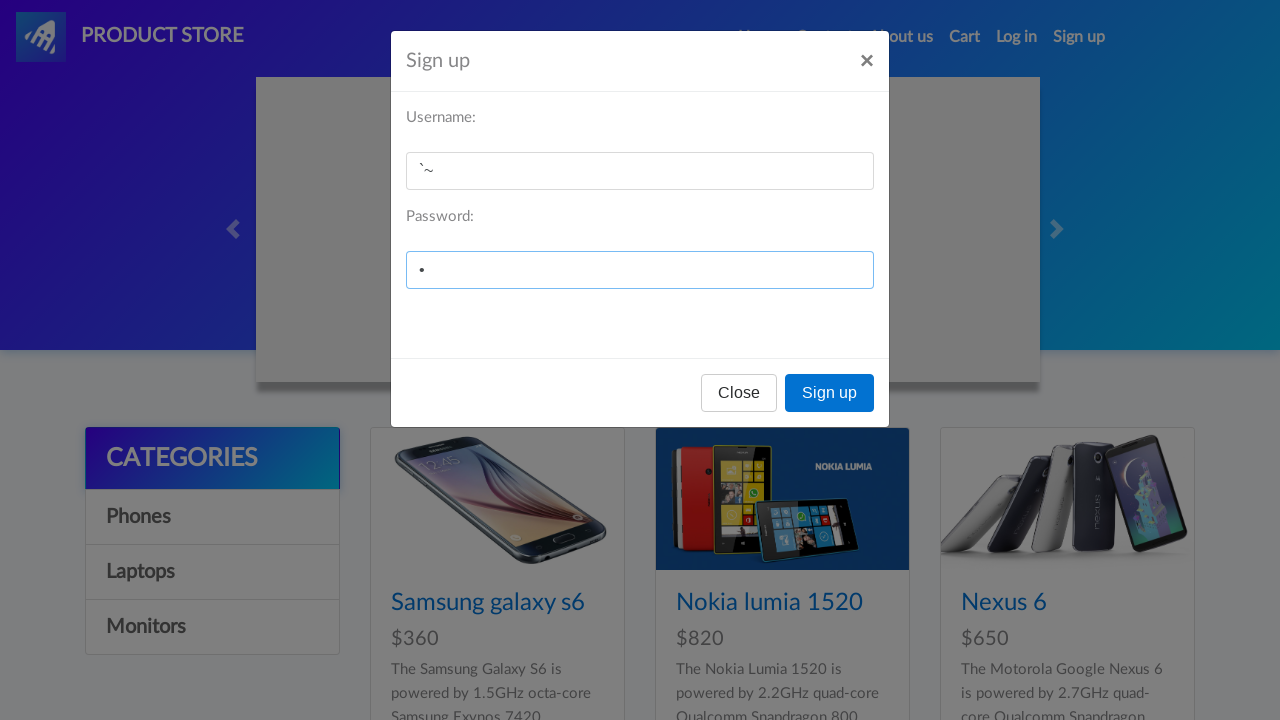

Set up alert handler to accept dialogs
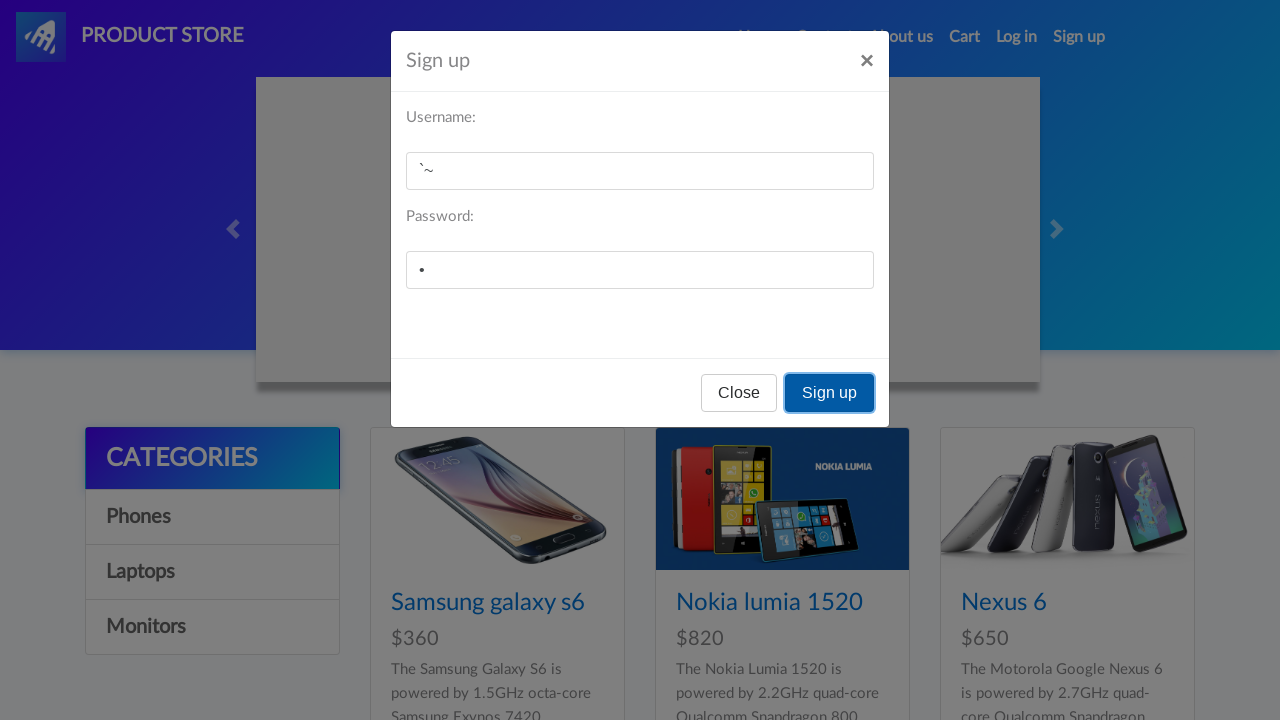

Clicked close button to dismiss sign up modal at (867, 61) on #signInModal button.close
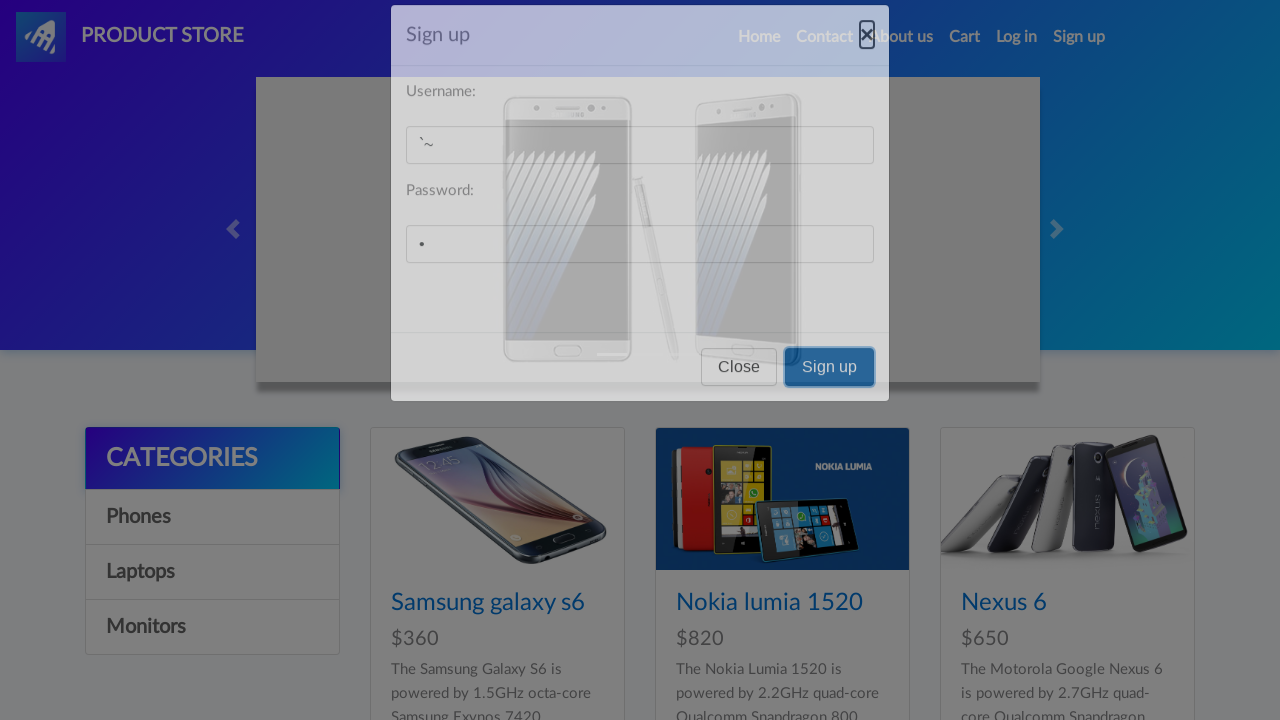

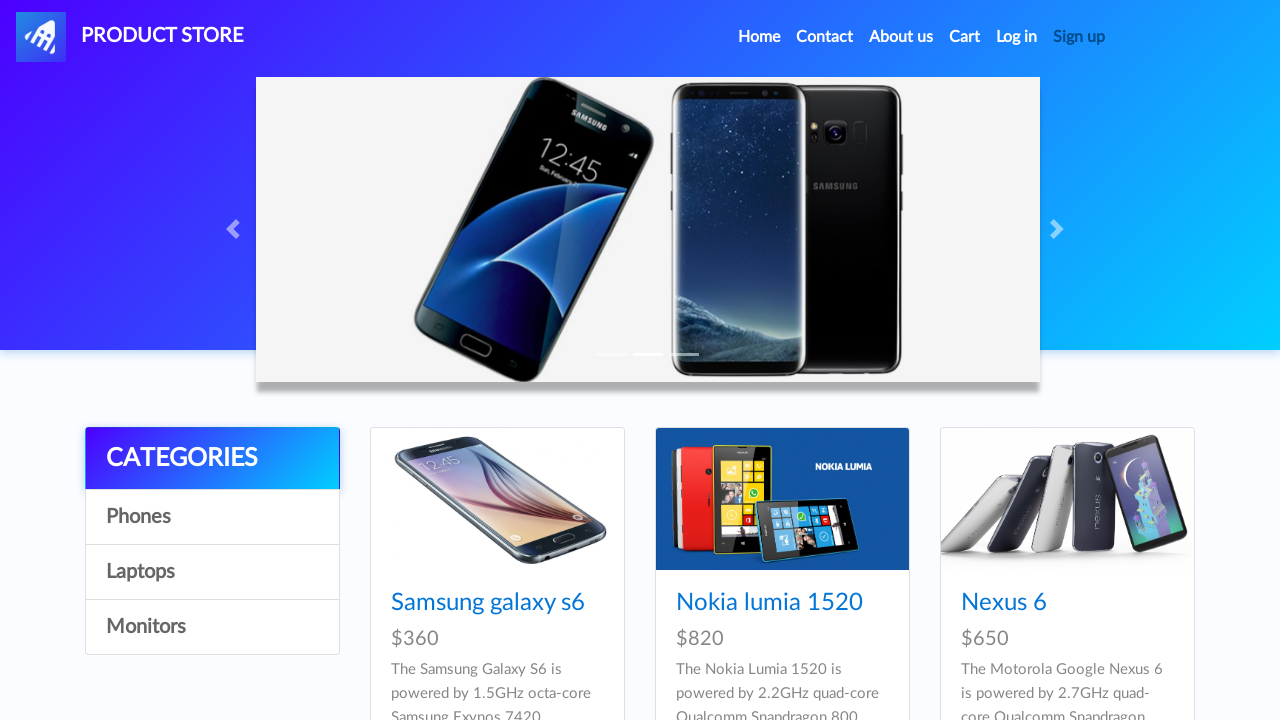